Tests a form submission by filling in name, email, and address fields, then verifies the submitted data is displayed correctly

Starting URL: https://demoqa.com/text-box

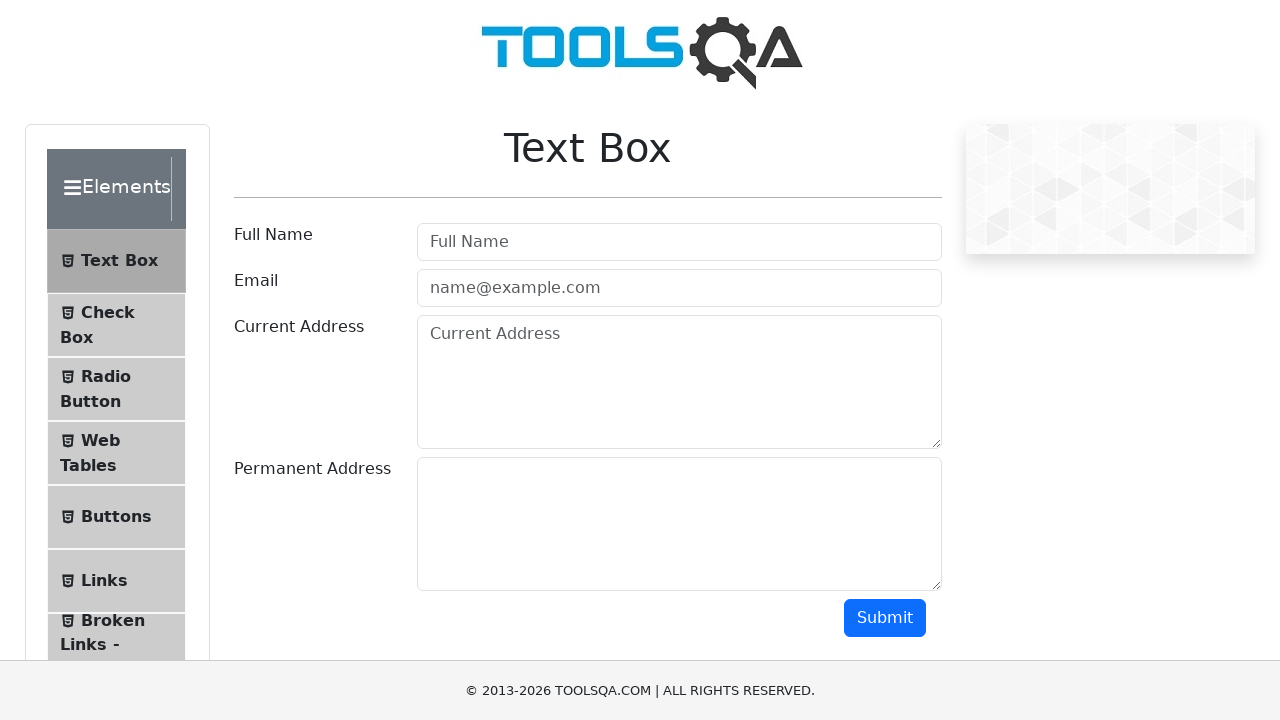

Filled name field with 'Shaurya' on input#userName
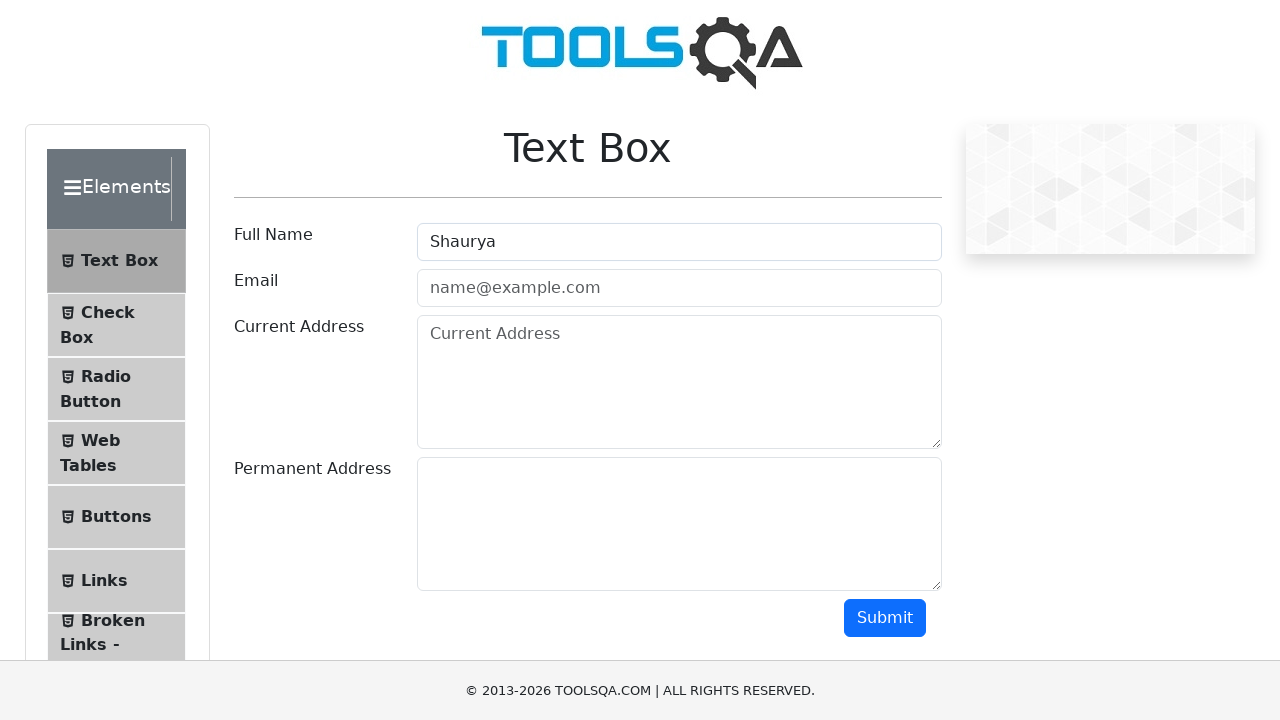

Filled email field with 'agrshaurya@gmail.com' on input#userEmail
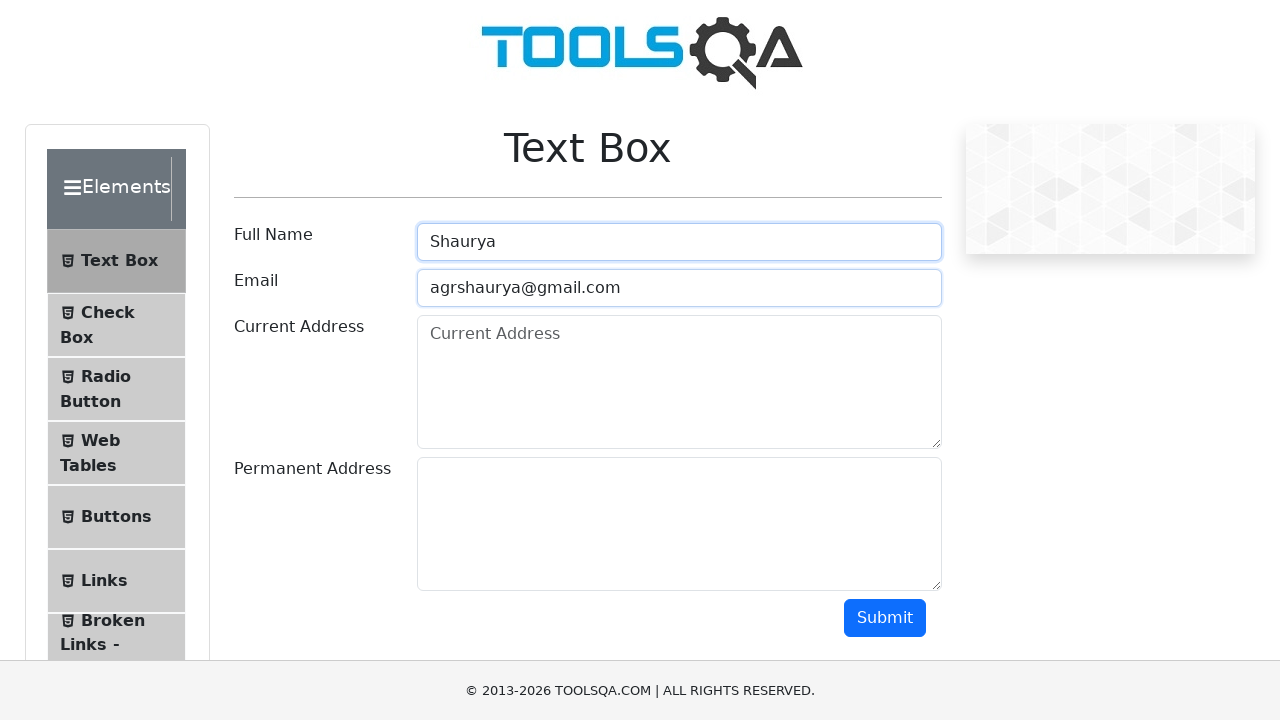

Filled current address field with 'Mill Grove' on #currentAddress
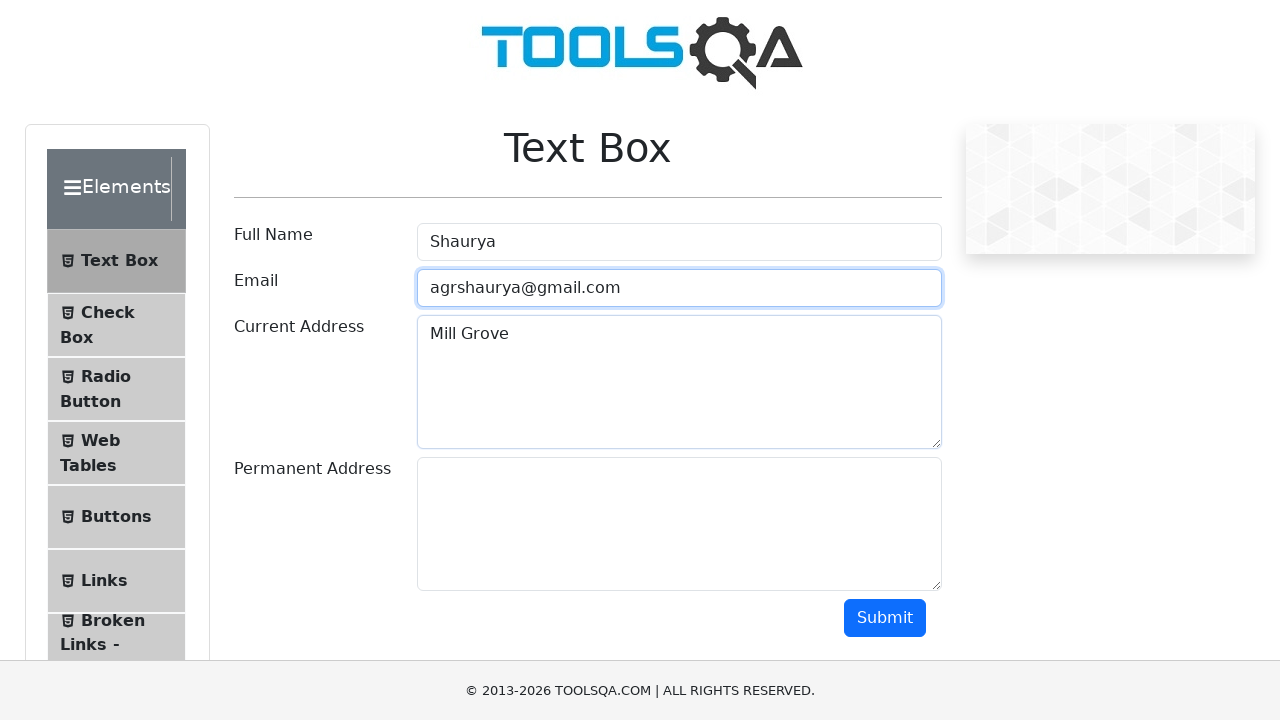

Filled permanent address field with 'Mill Grove Drive' on #permanentAddress
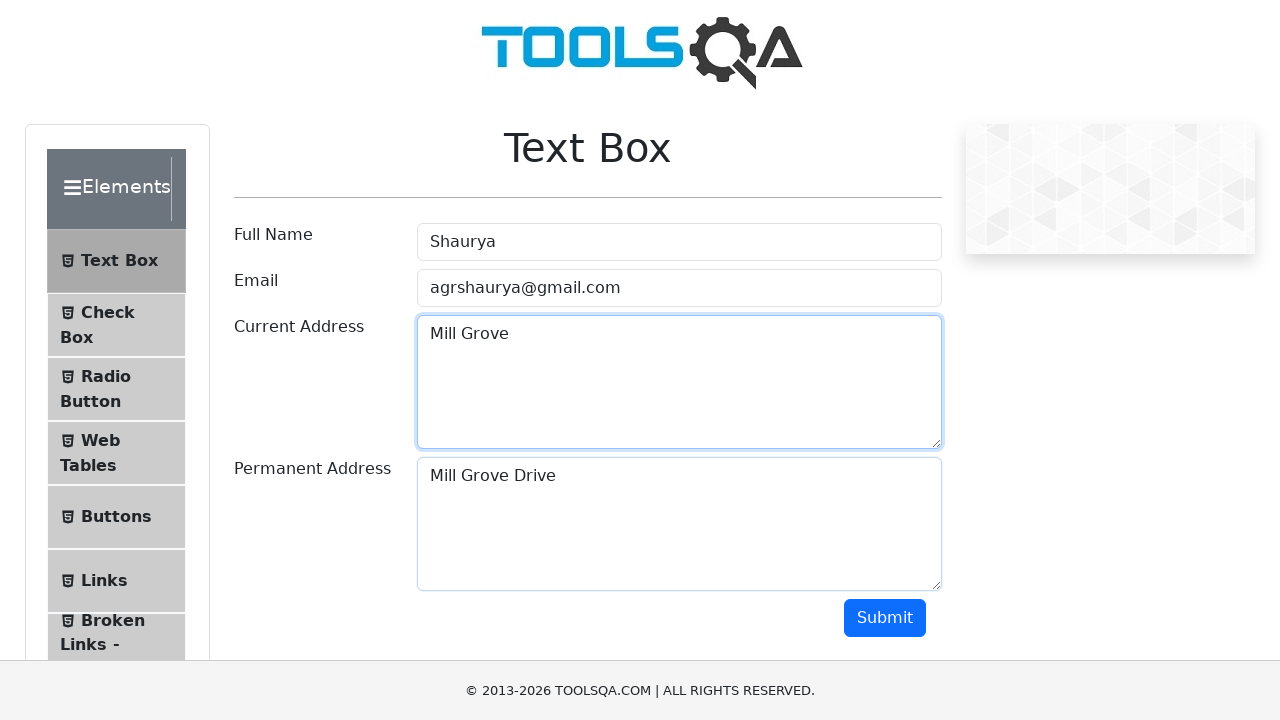

Clicked submit button to submit the form at (885, 618) on #submit
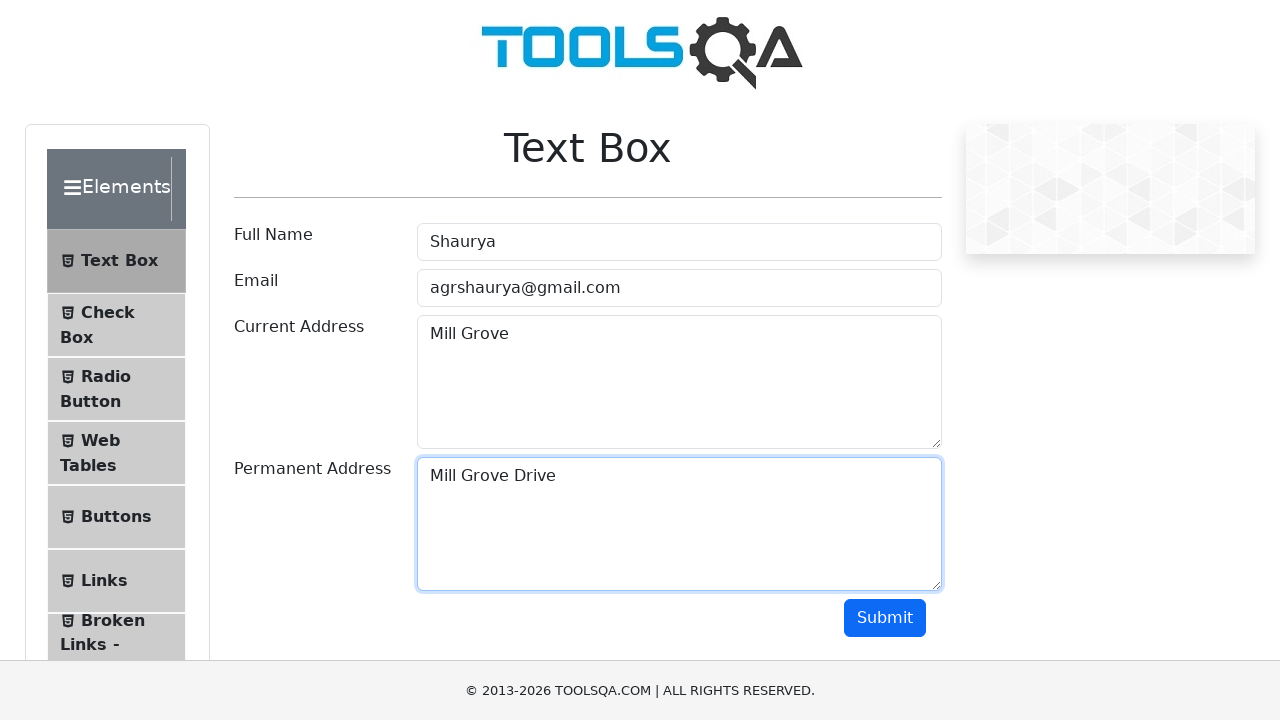

Waited for form submission results to load
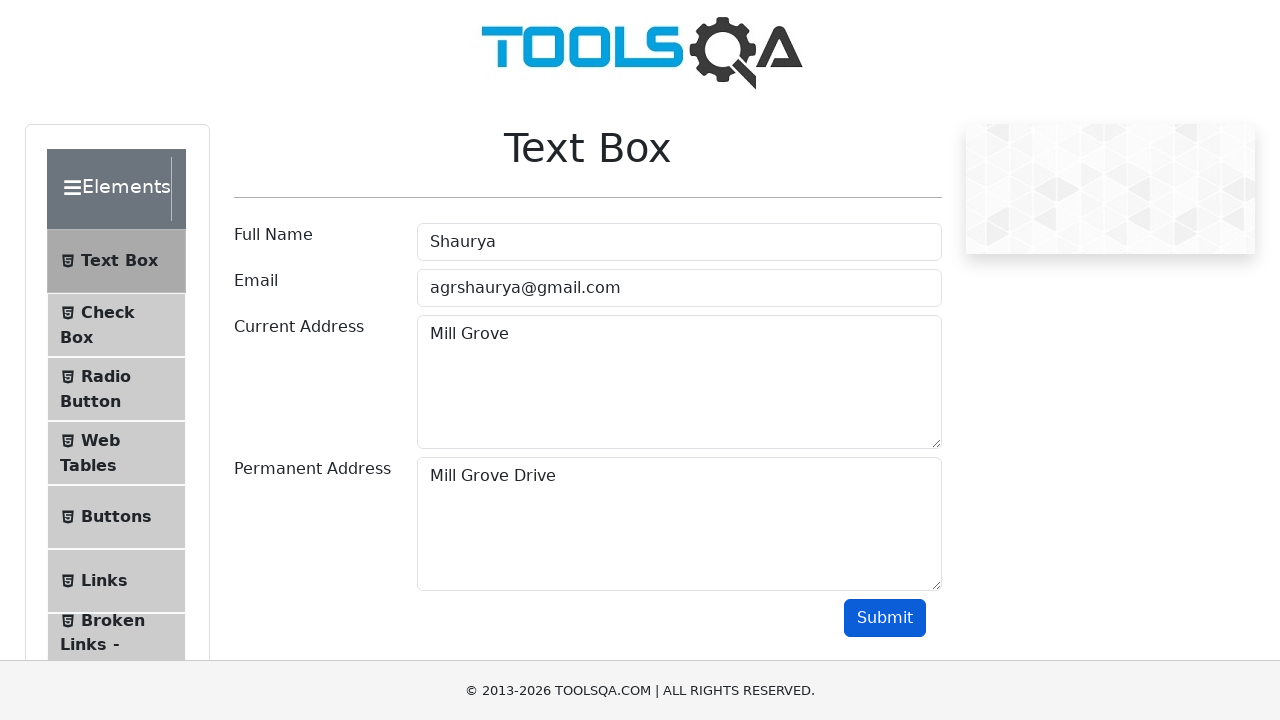

Retrieved name text from results
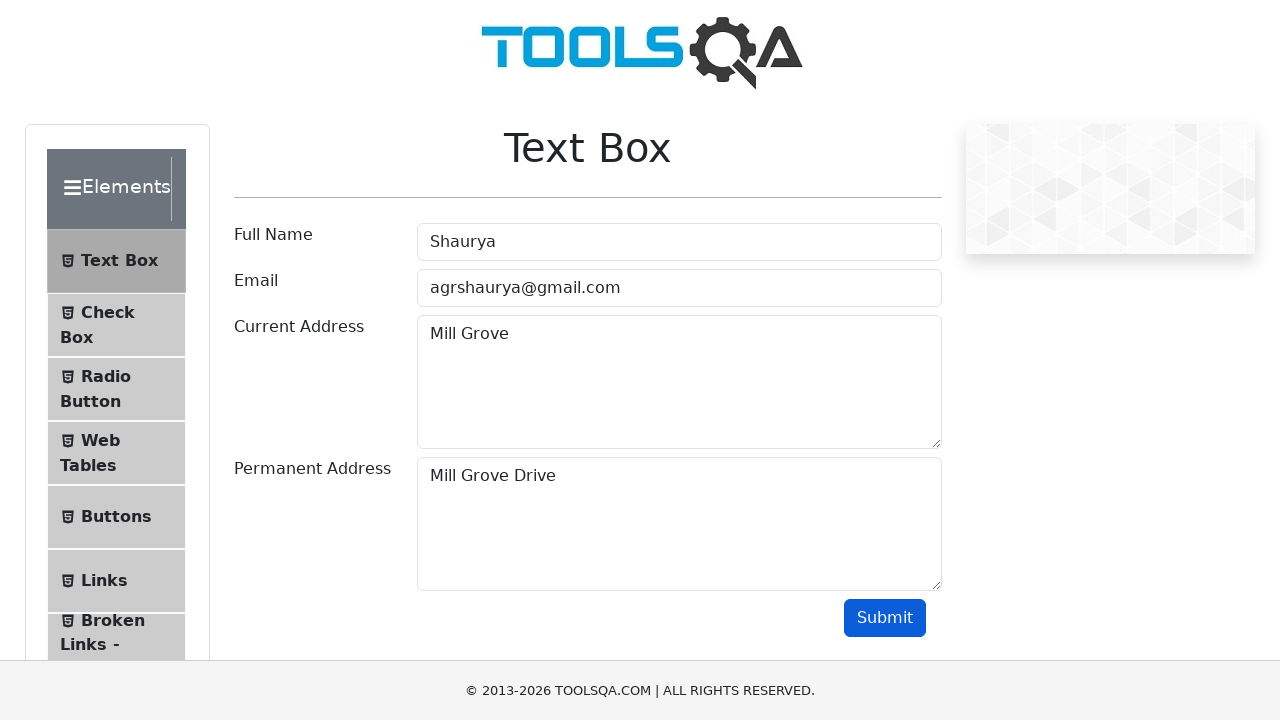

Retrieved email text from results
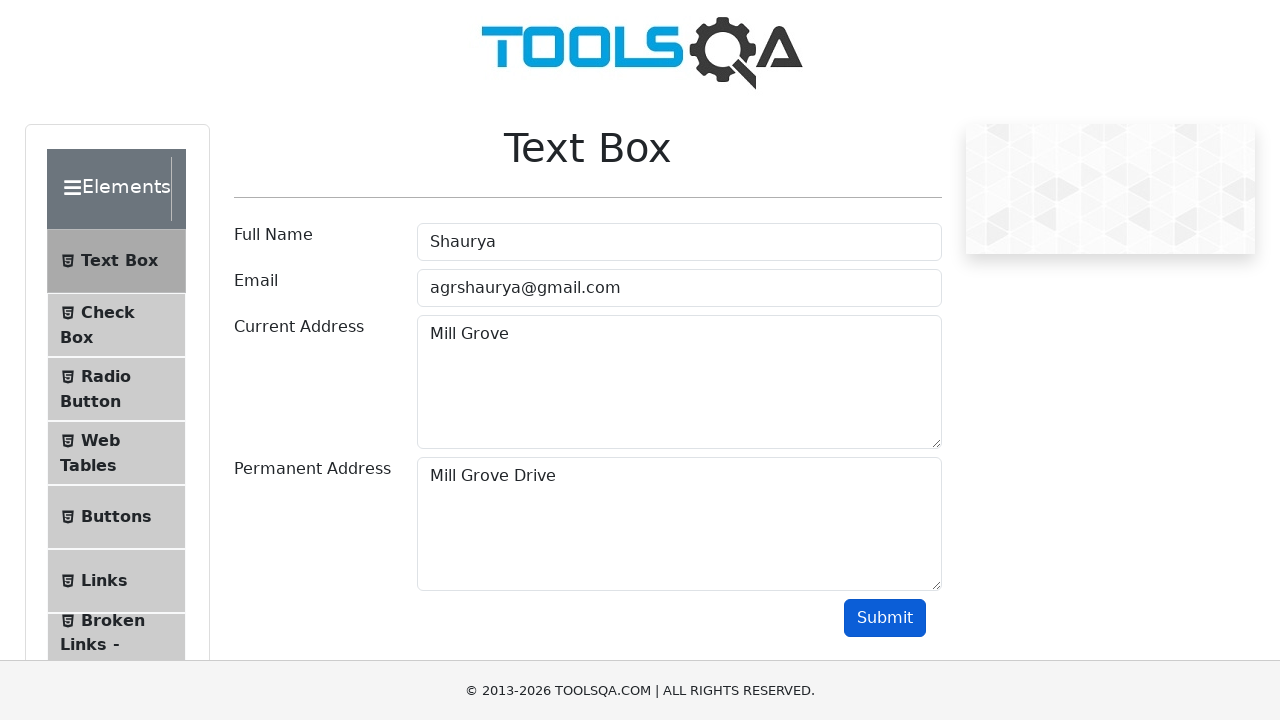

Retrieved current address text from results
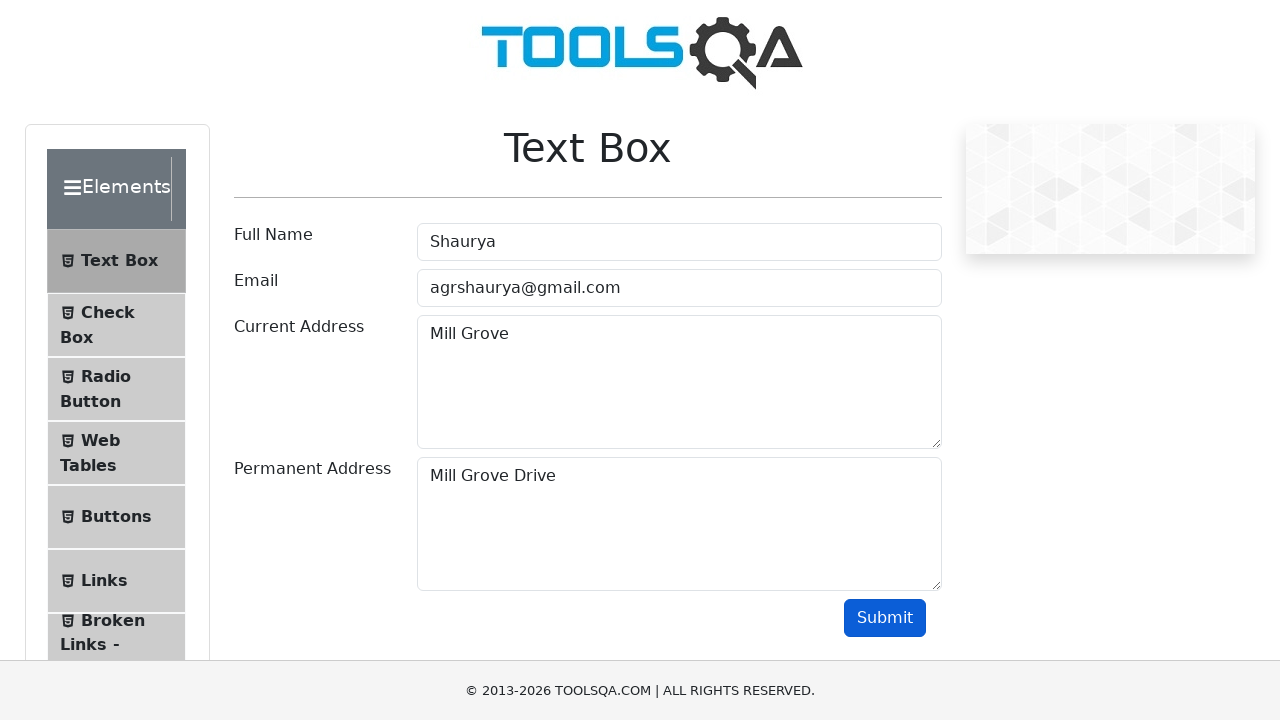

Retrieved permanent address text from results
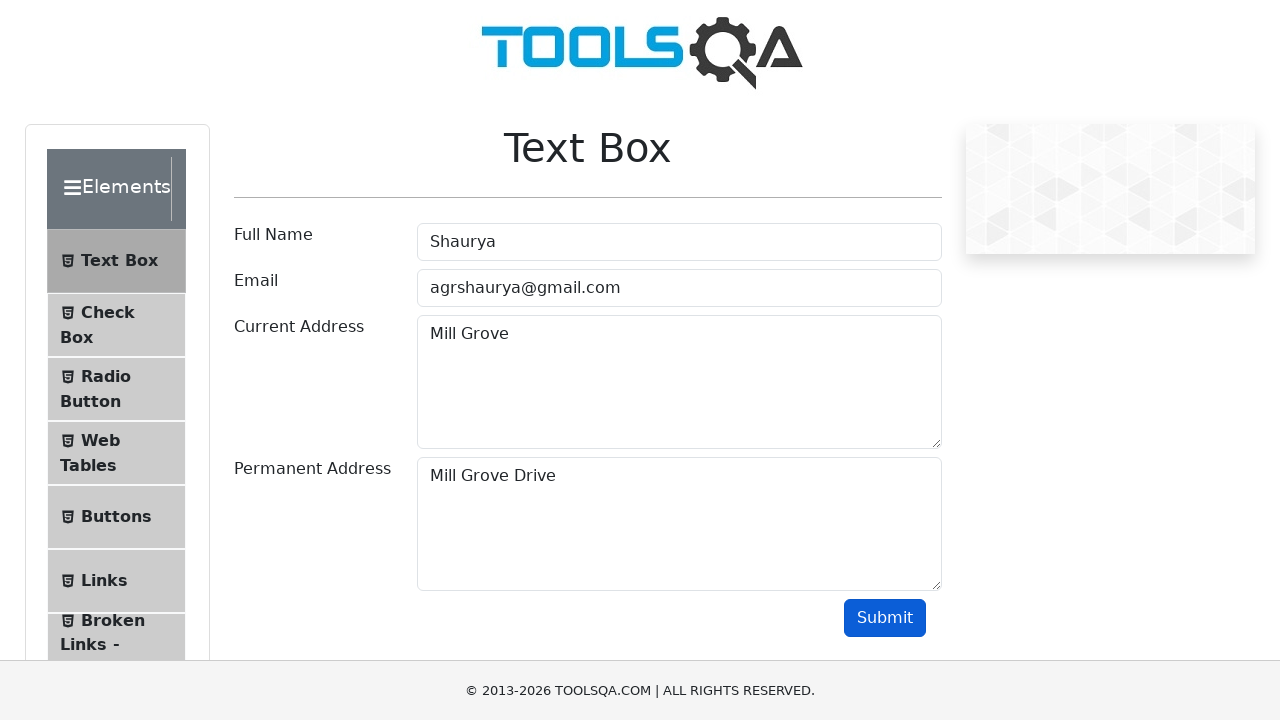

Verified name 'Shaurya' appears in results
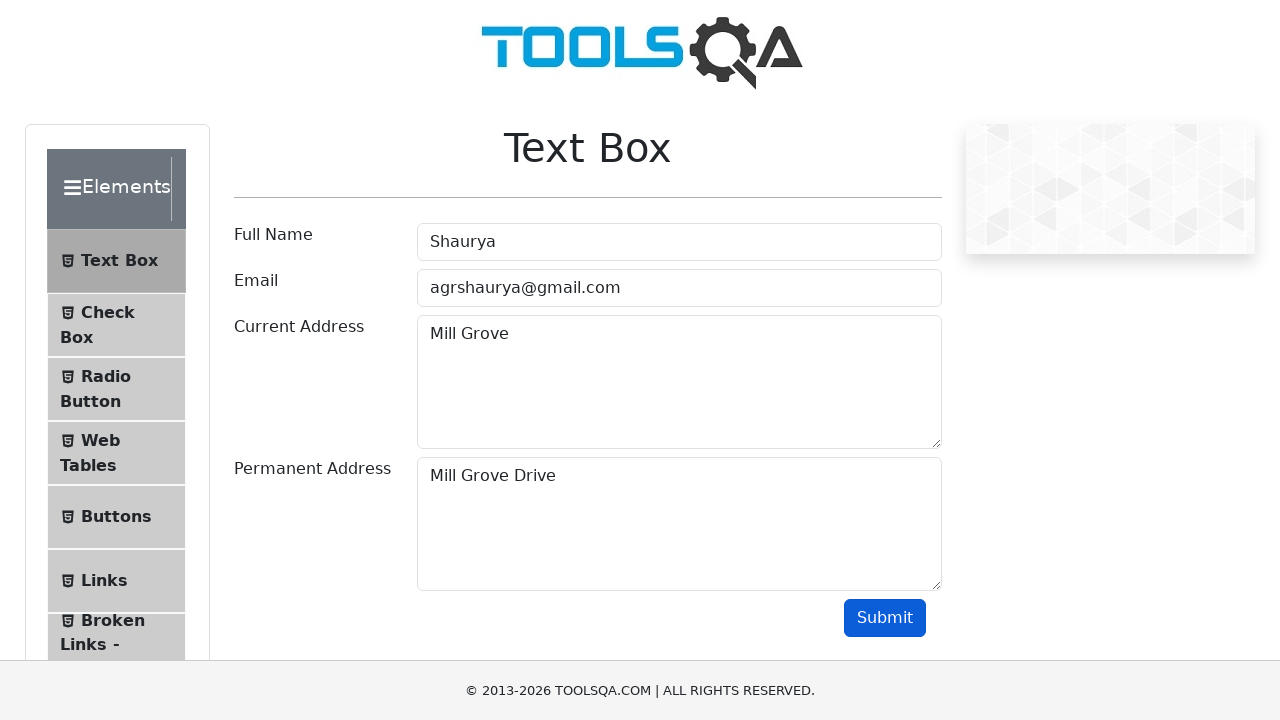

Verified email 'agrshaurya@gmail.com' appears in results
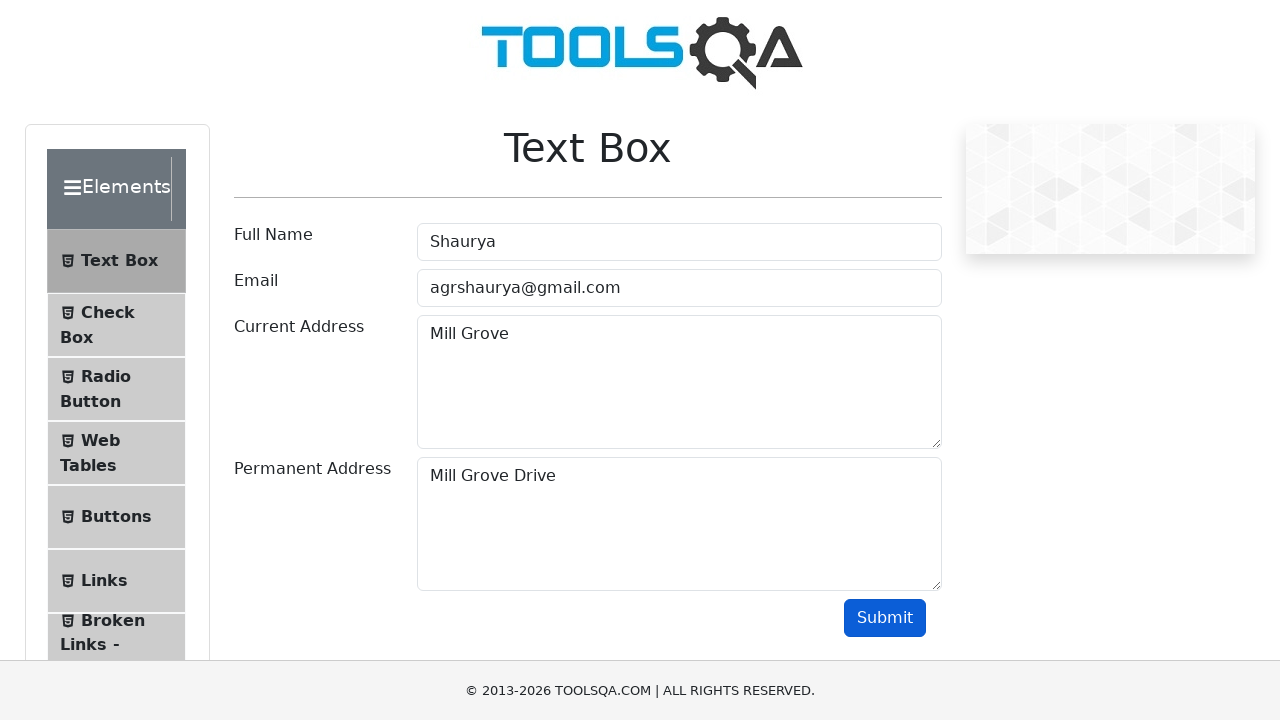

Verified current address 'Mill Grove' appears in results
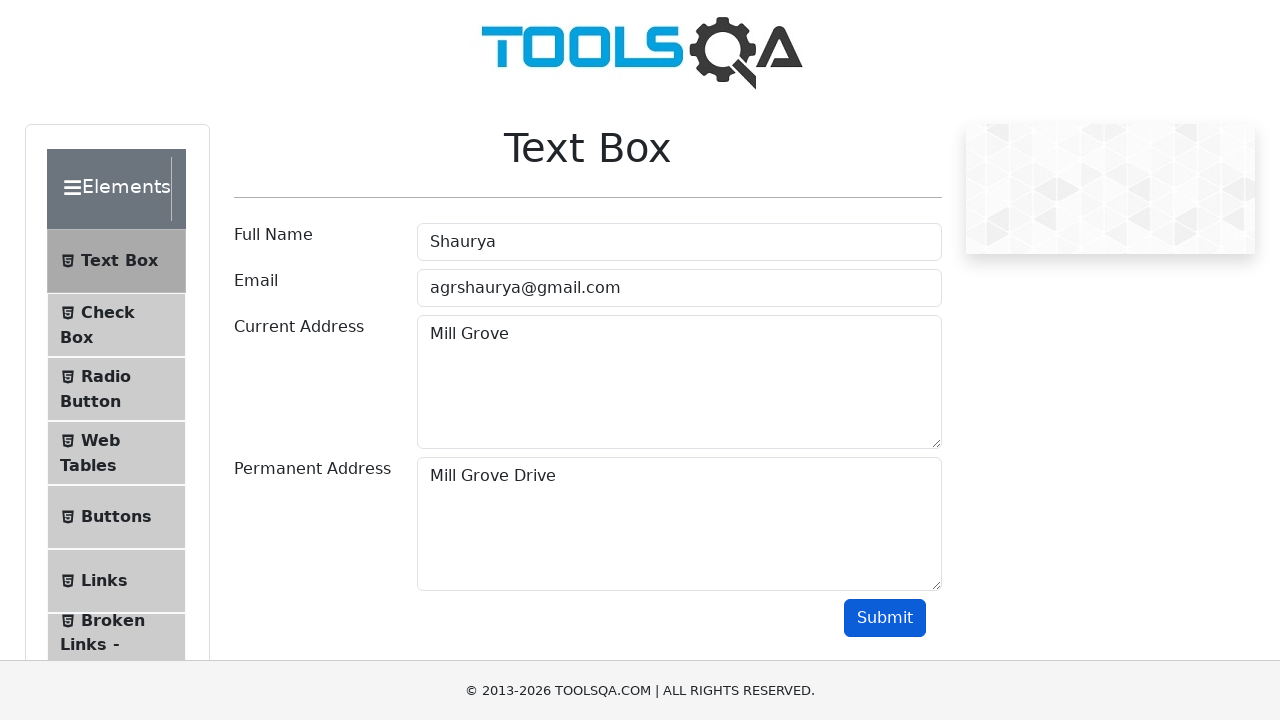

Verified permanent address 'Mill Grove Drive' appears in results
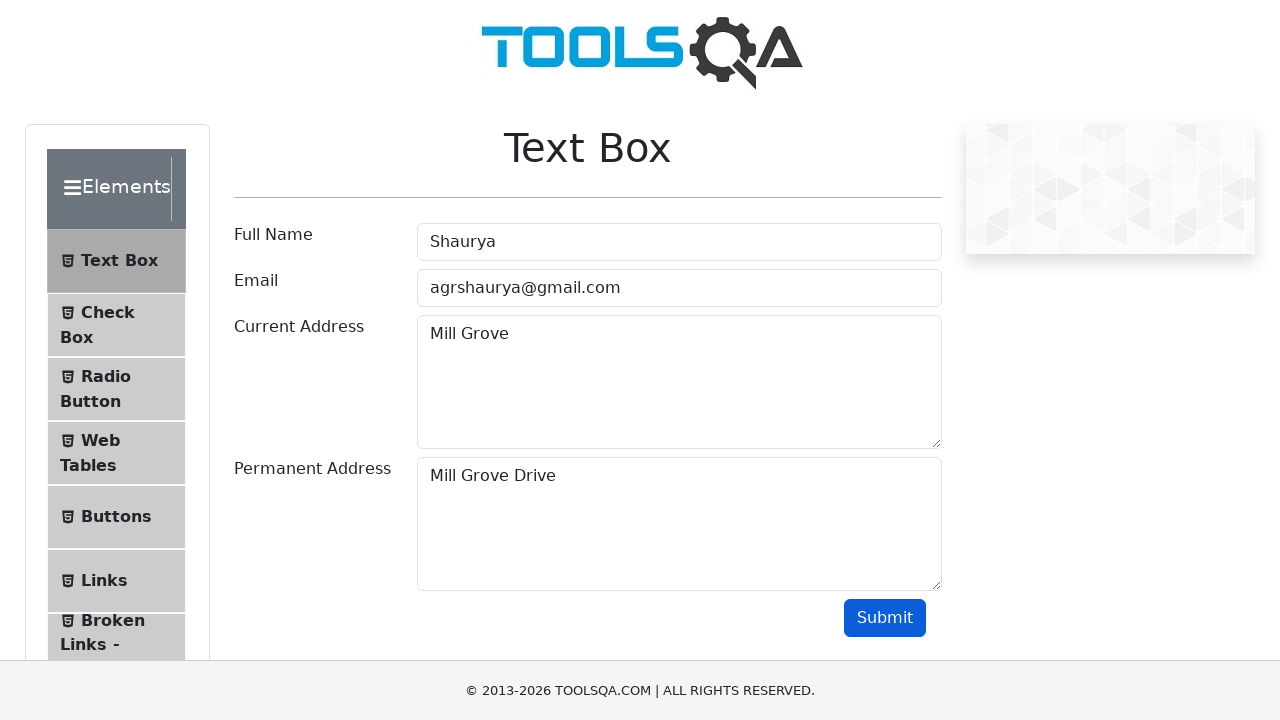

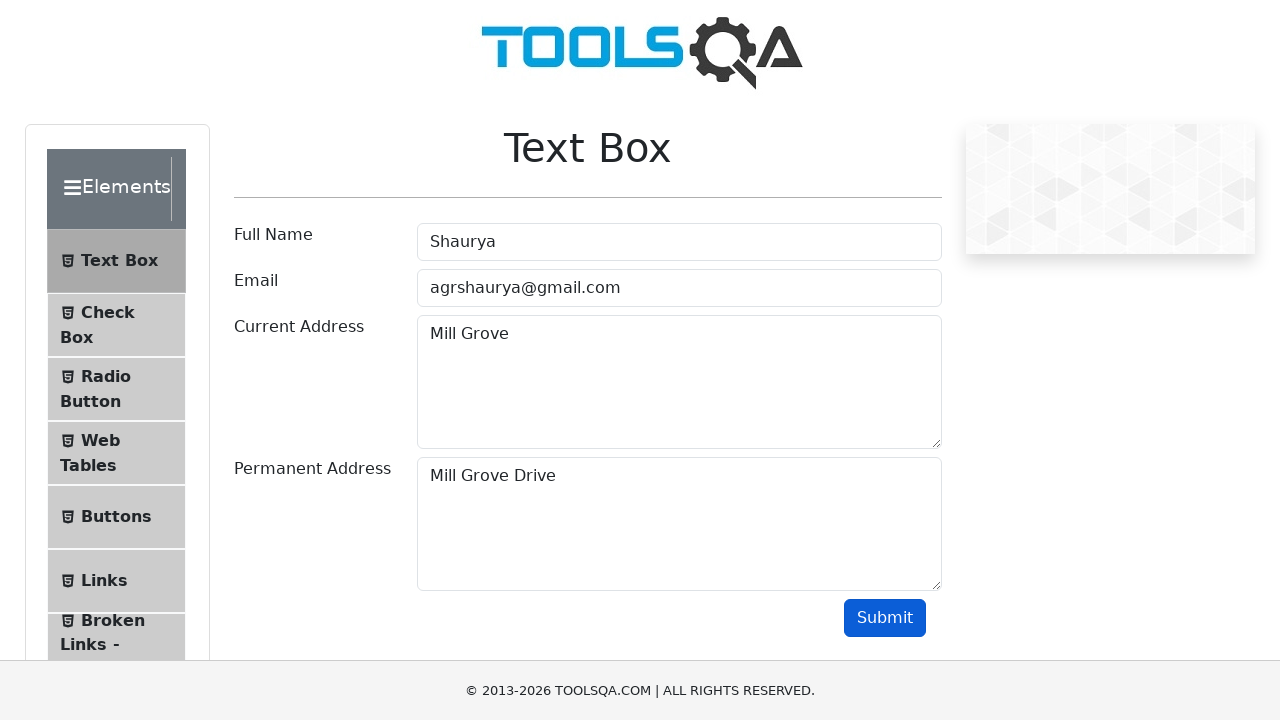